Waits for a price to reach $100, books it, then solves a mathematical challenge by calculating a formula and submitting the answer

Starting URL: http://suninjuly.github.io/explicit_wait2.html

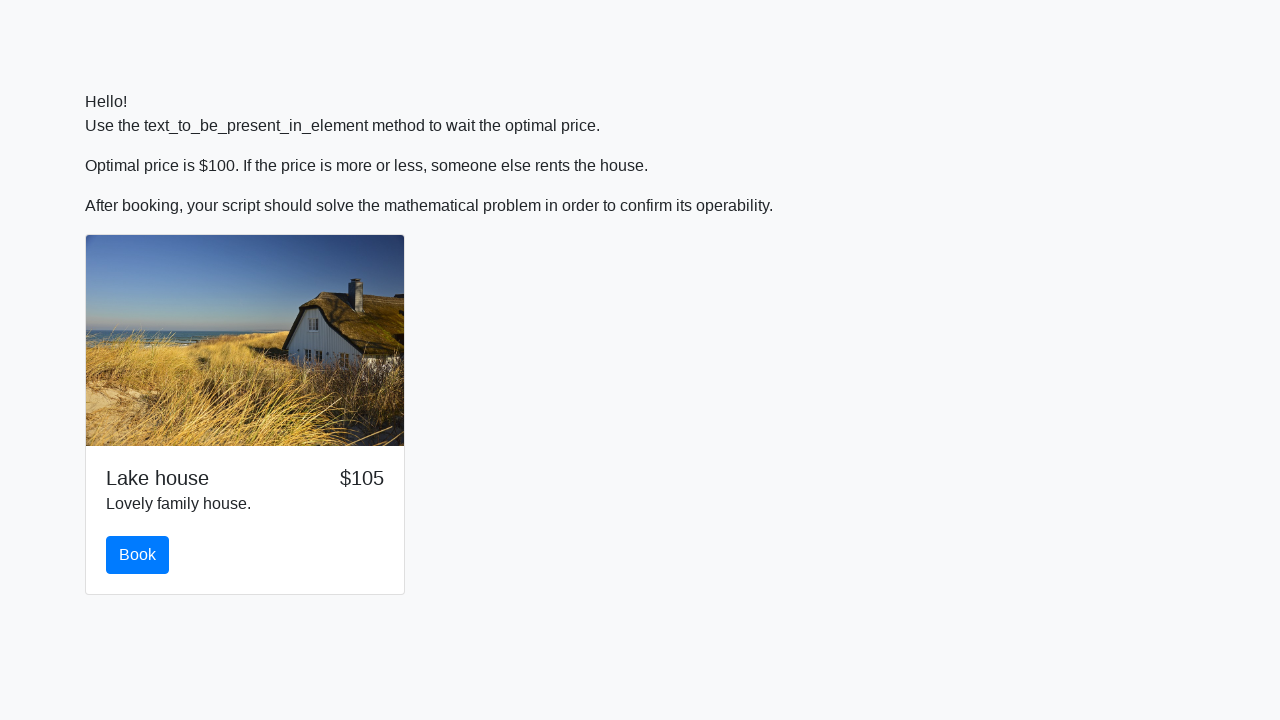

Waited for price to reach $100
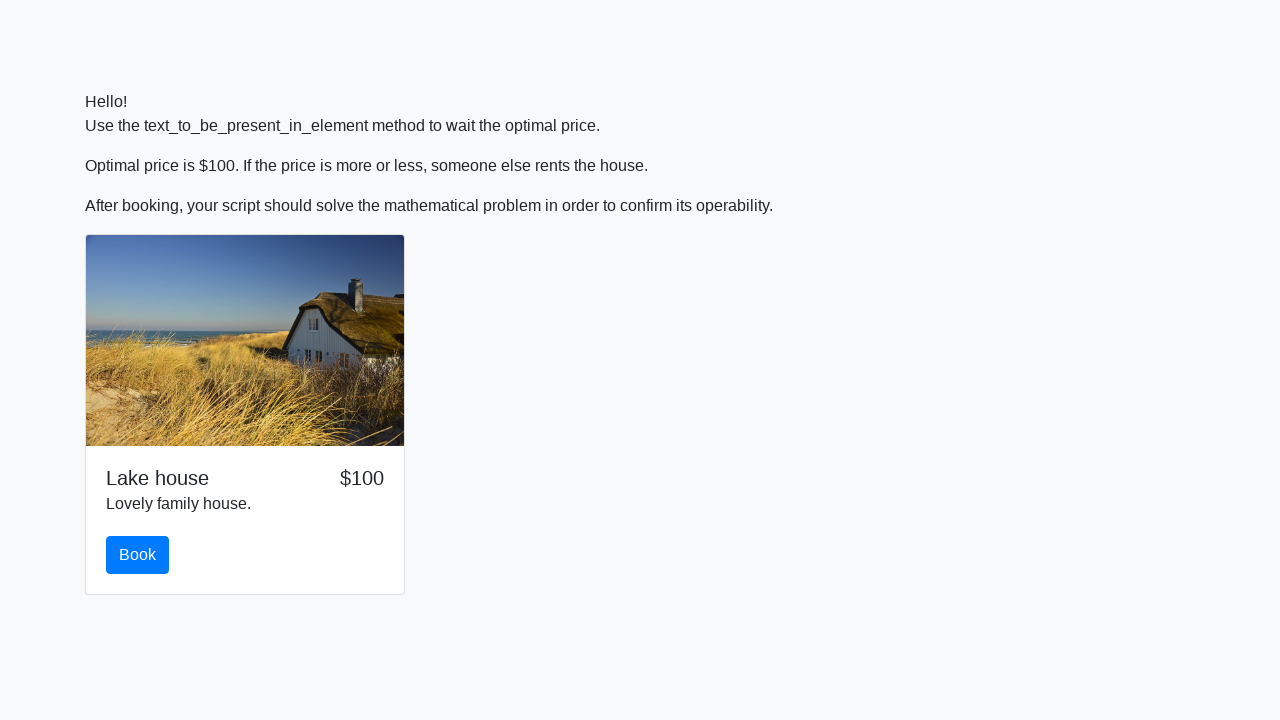

Clicked the book button at (138, 555) on #book
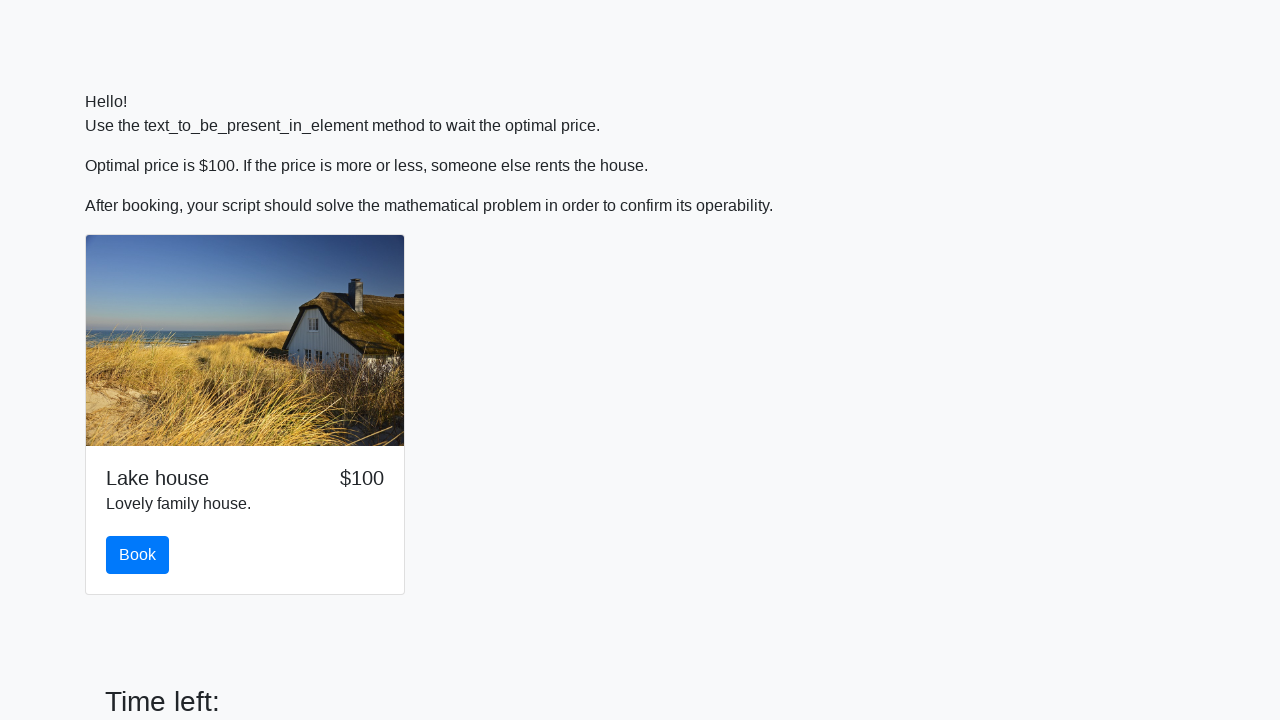

Scrolled book button into view
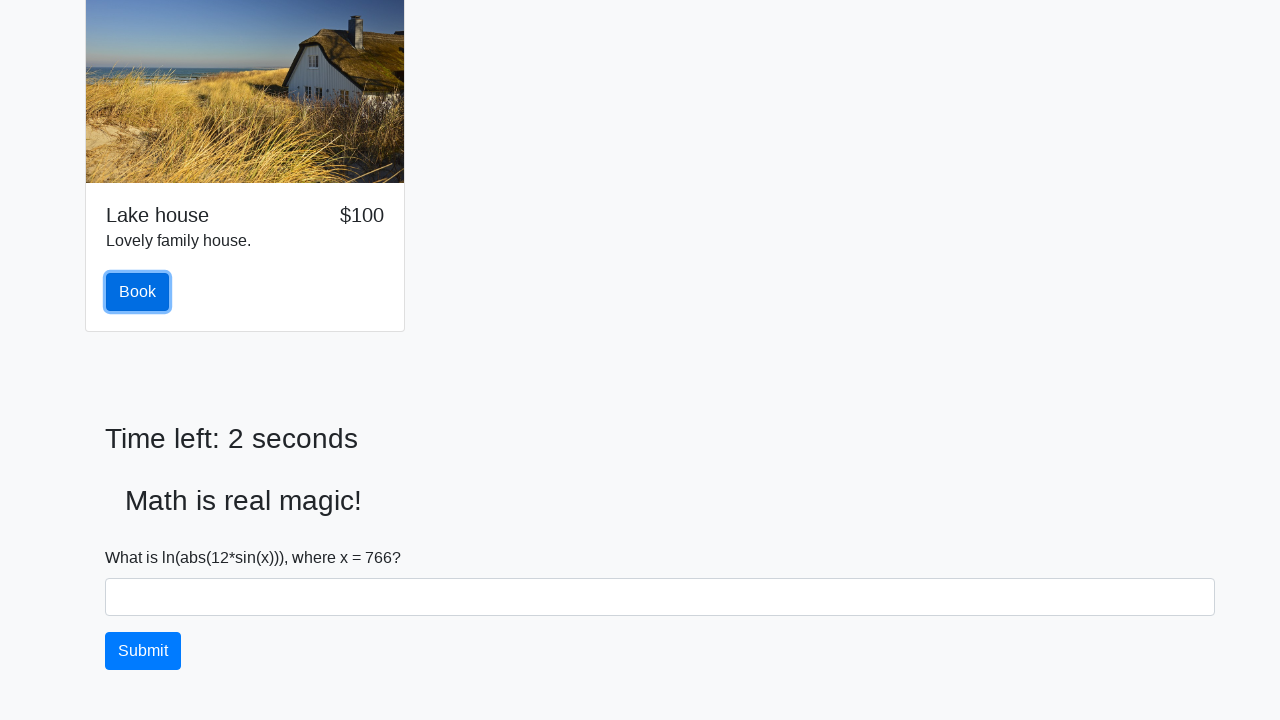

Retrieved input value: 766
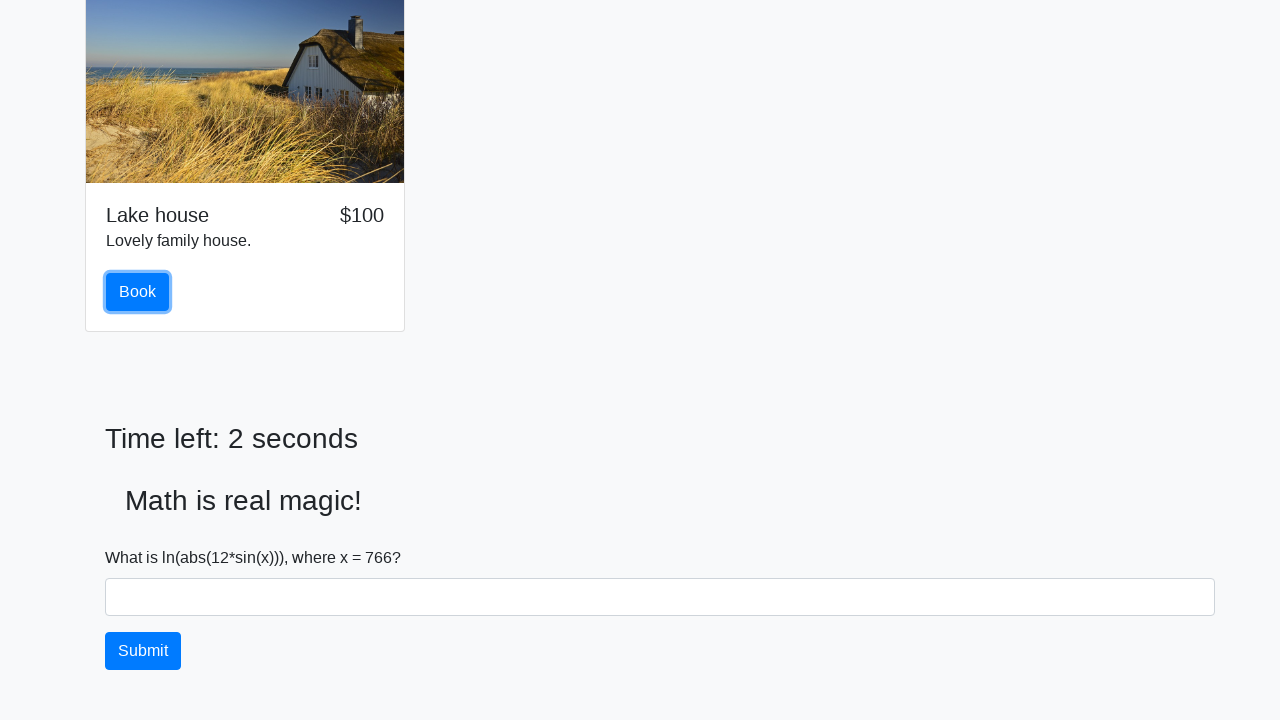

Calculated mathematical formula result: 1.8338598045986783
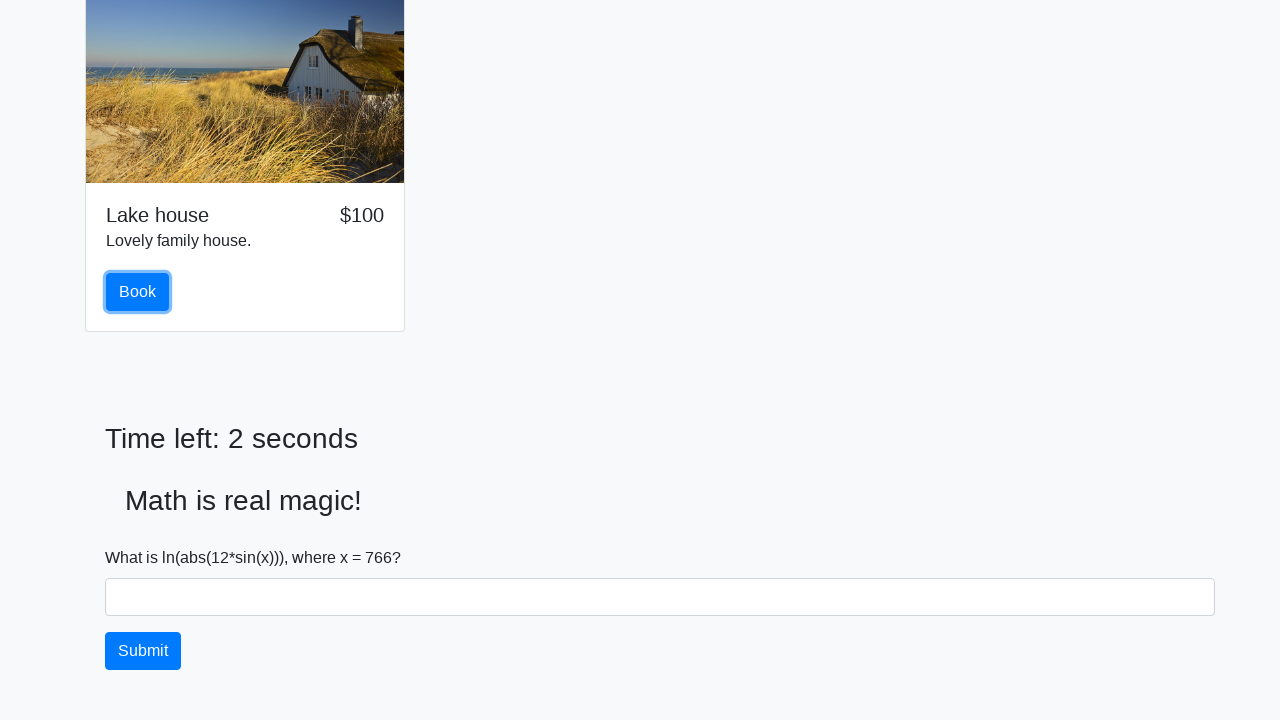

Filled answer field with calculated result on #answer
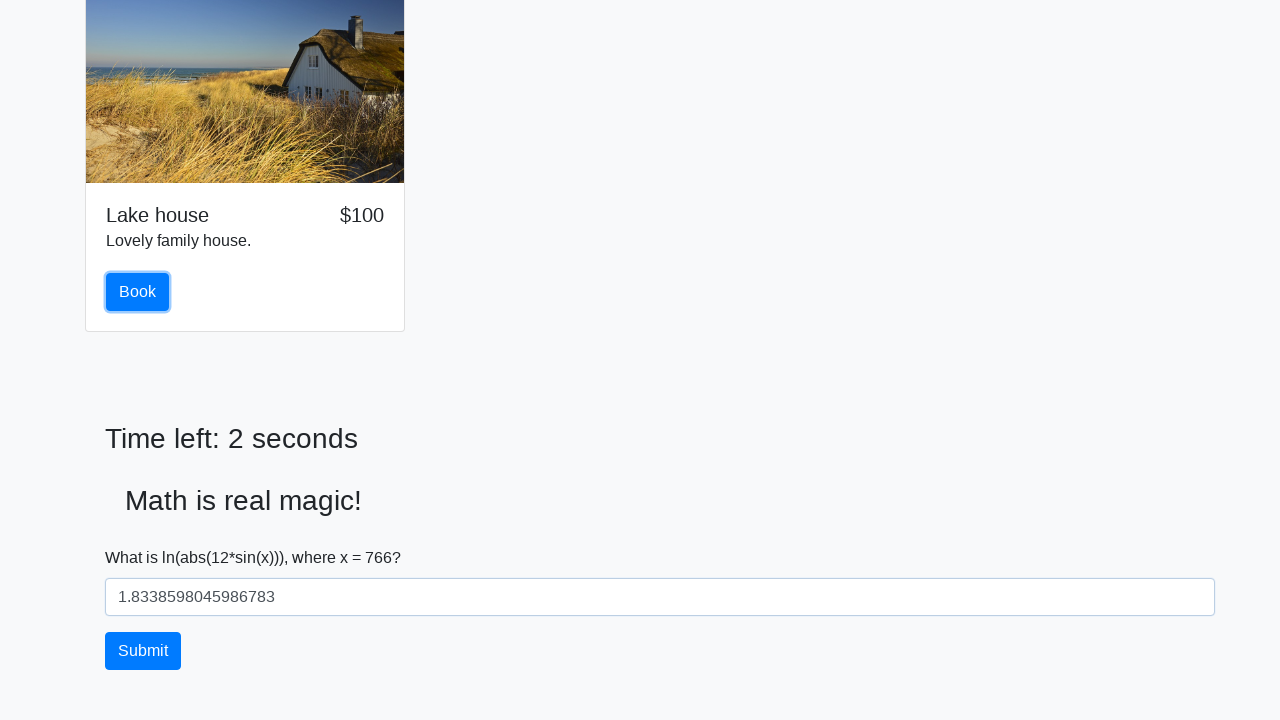

Clicked solve button to submit answer at (143, 651) on #solve
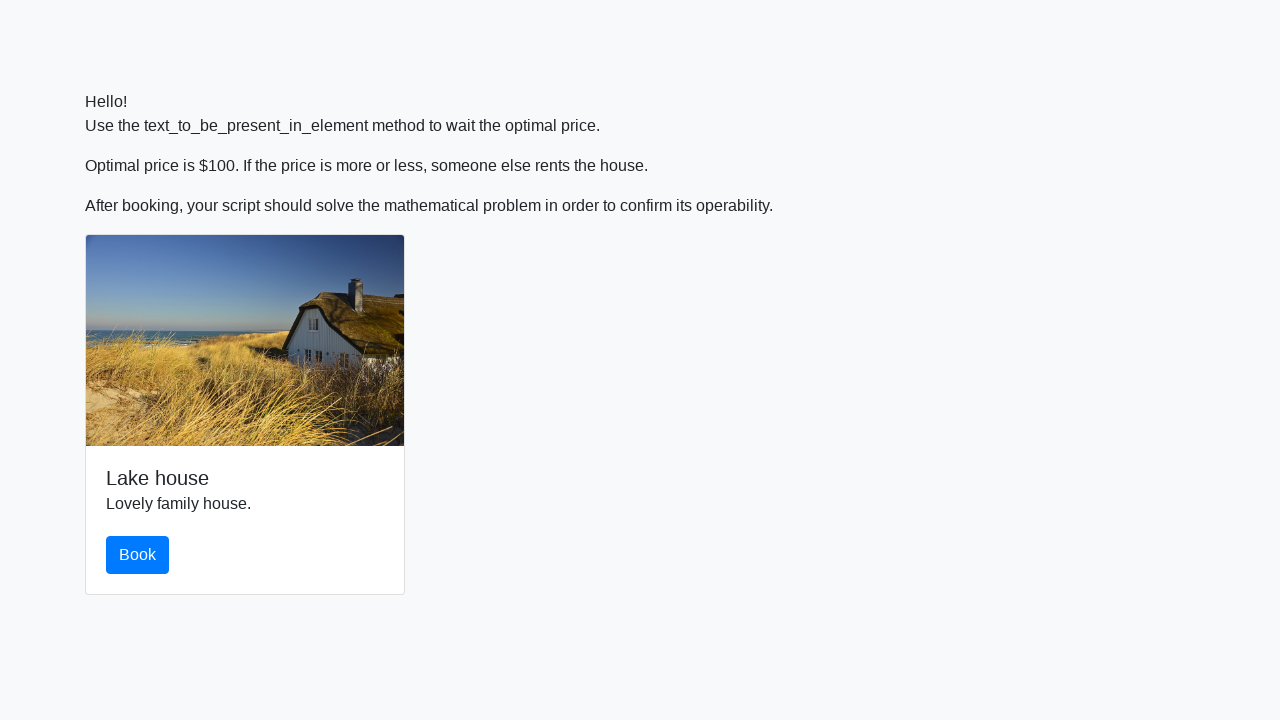

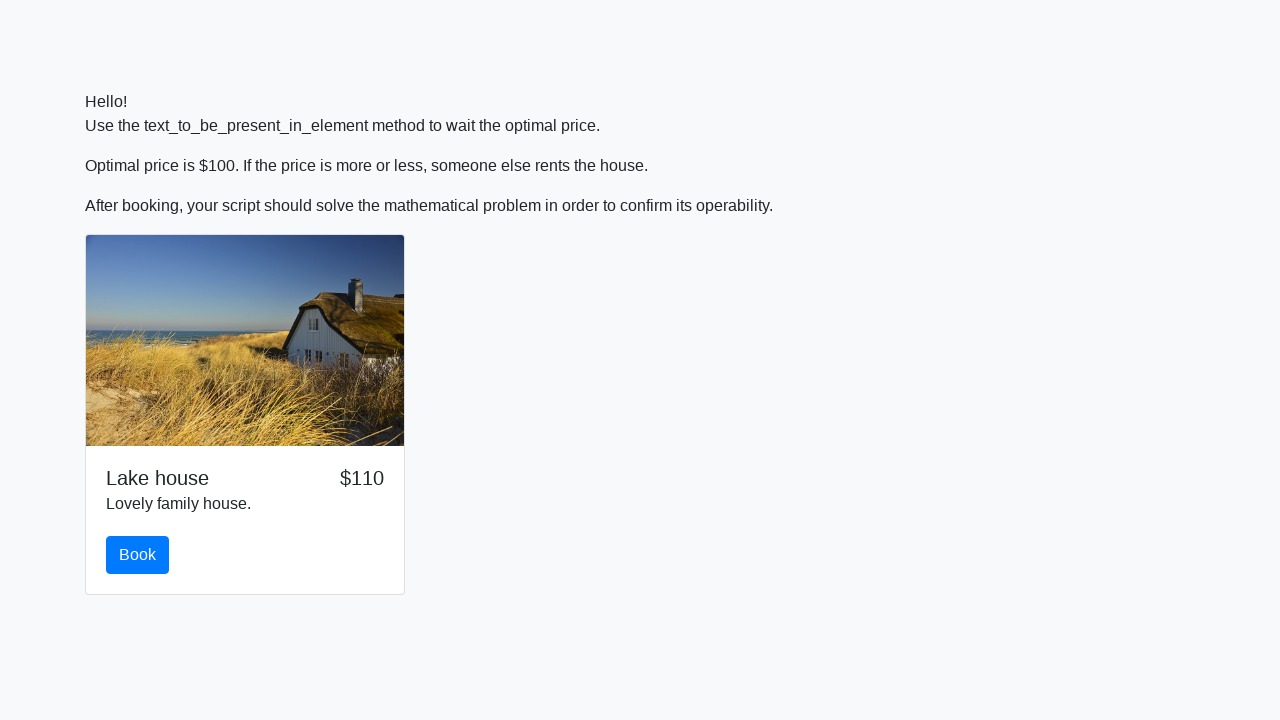